Tests checkbox functionality by verifying the first checkbox is unchecked, clicking it, and verifying it becomes checked

Starting URL: https://the-internet.herokuapp.com/checkboxes

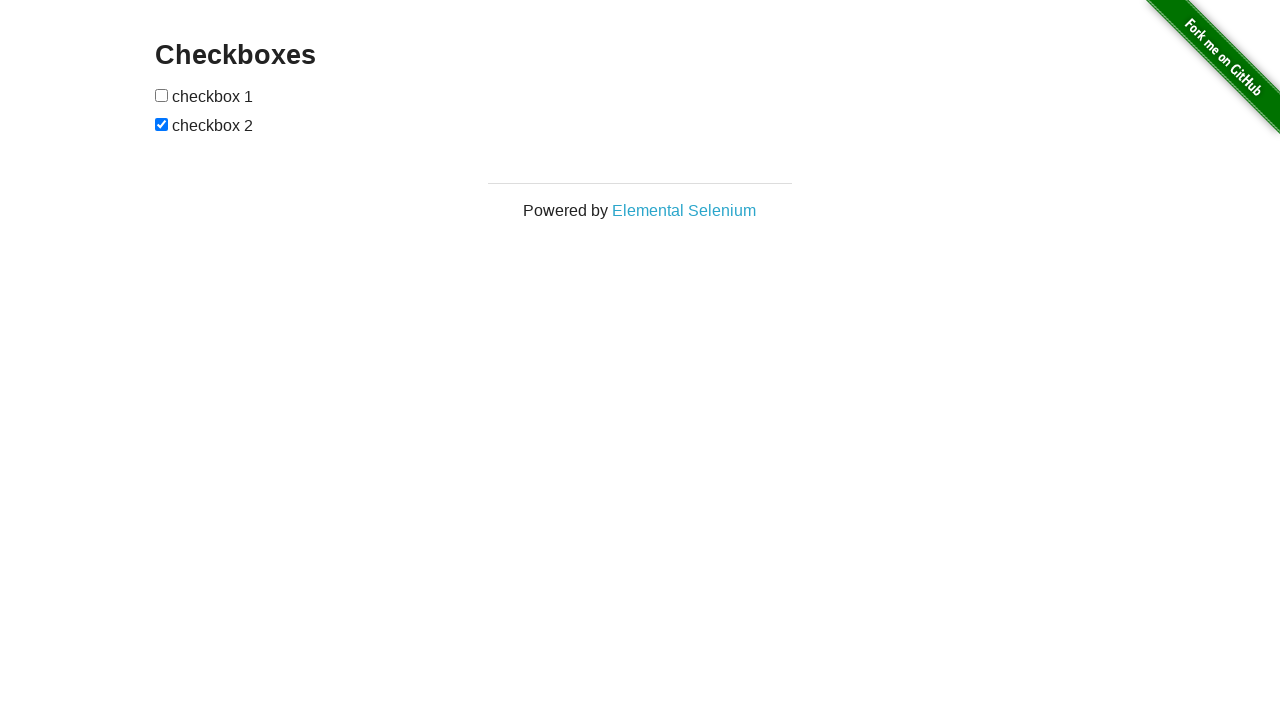

Located all checkboxes on the page
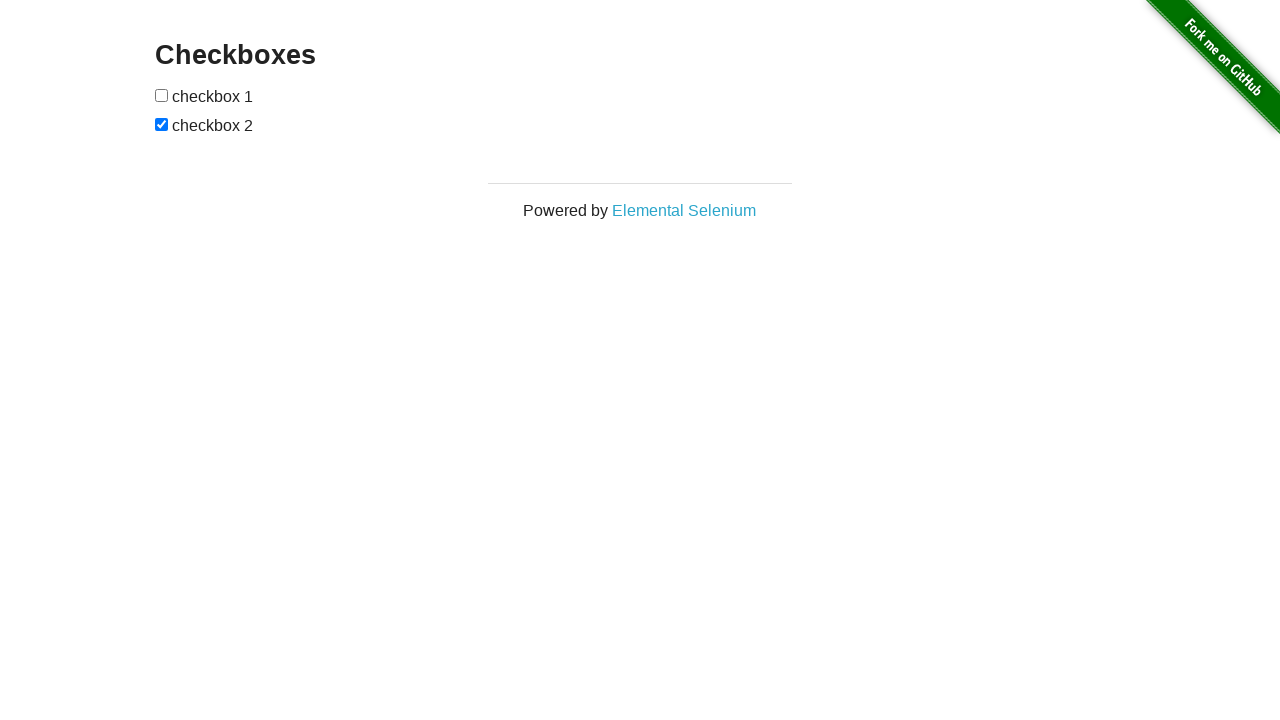

Selected the first checkbox element
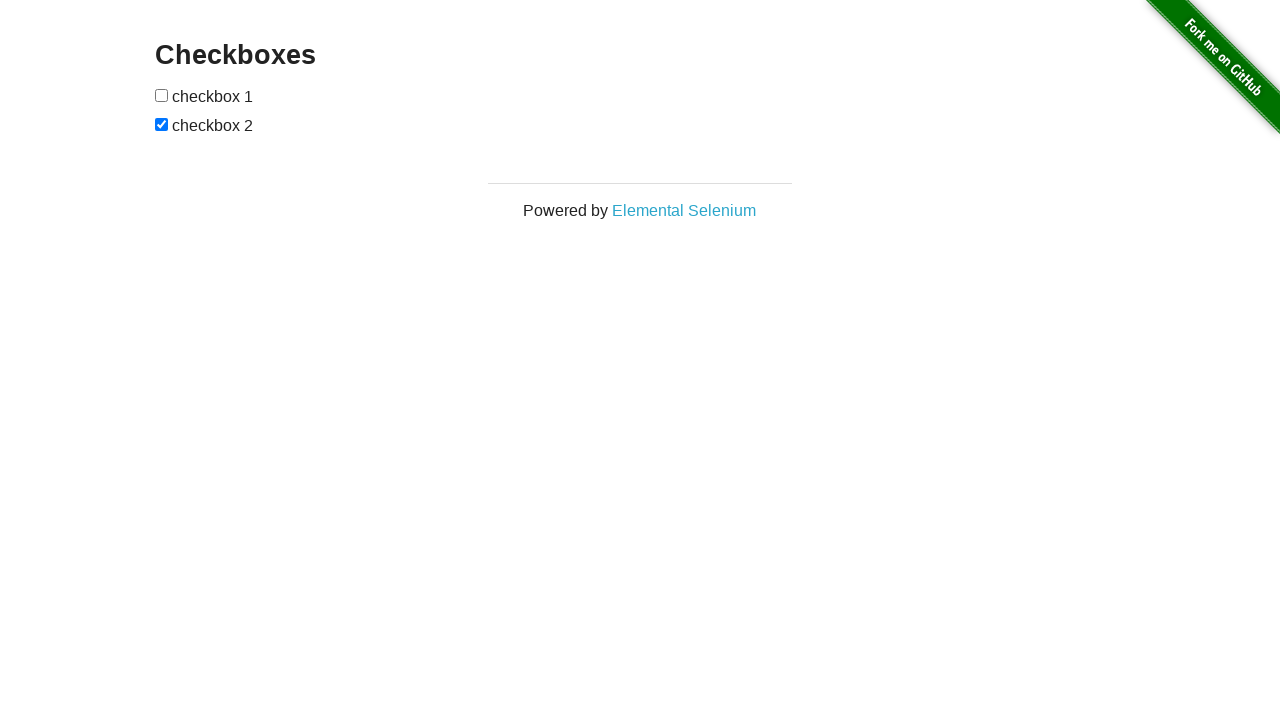

Verified that the first checkbox is unchecked
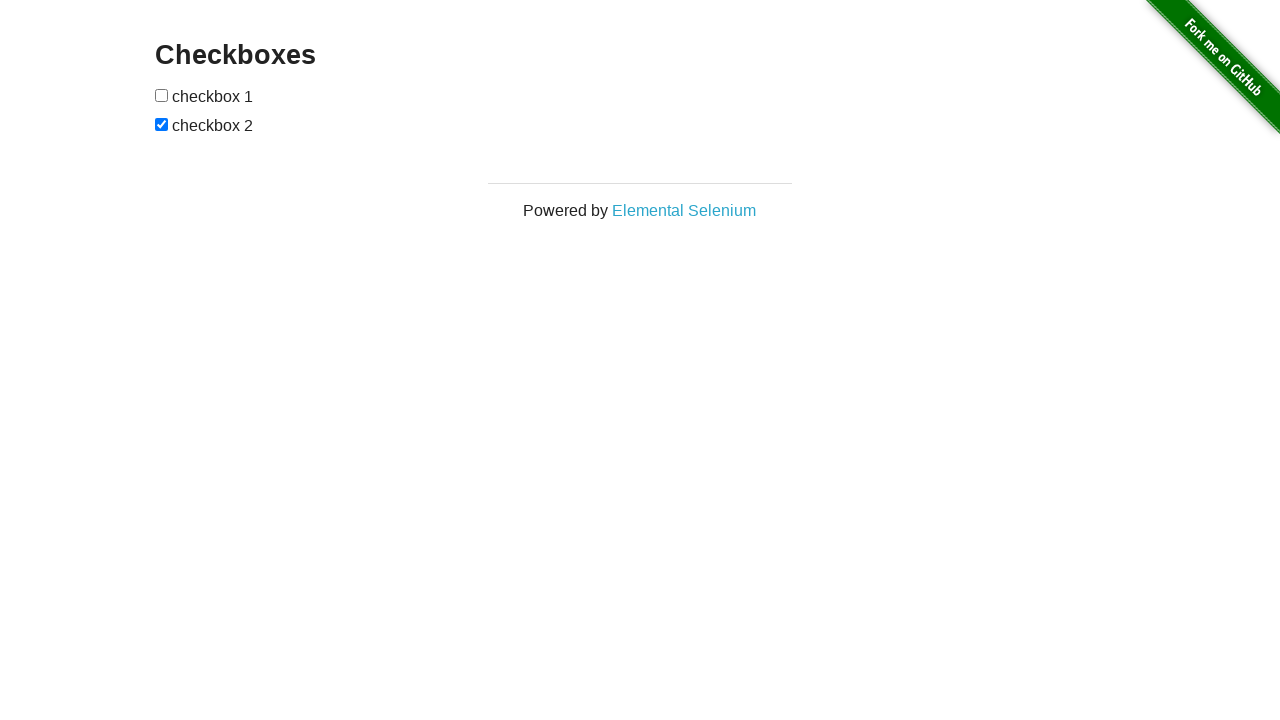

Clicked the first checkbox to check it at (162, 95) on input[type='checkbox'] >> nth=0
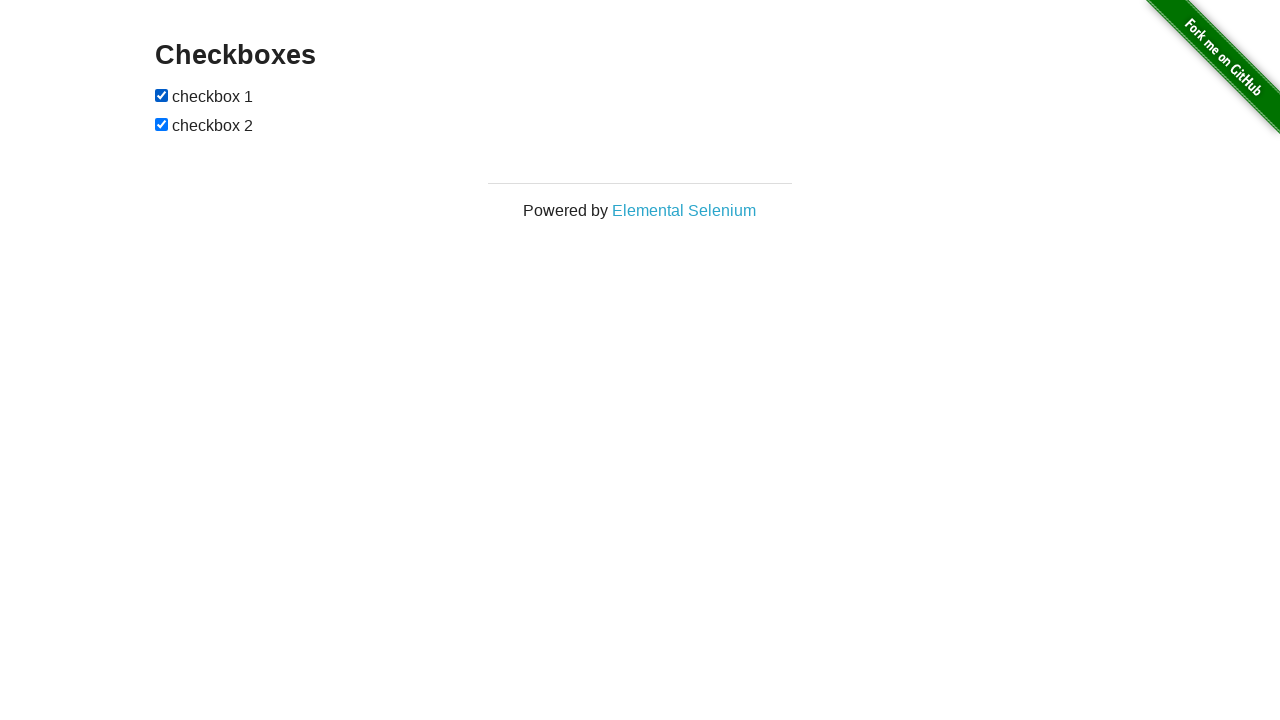

Verified that the first checkbox is now checked
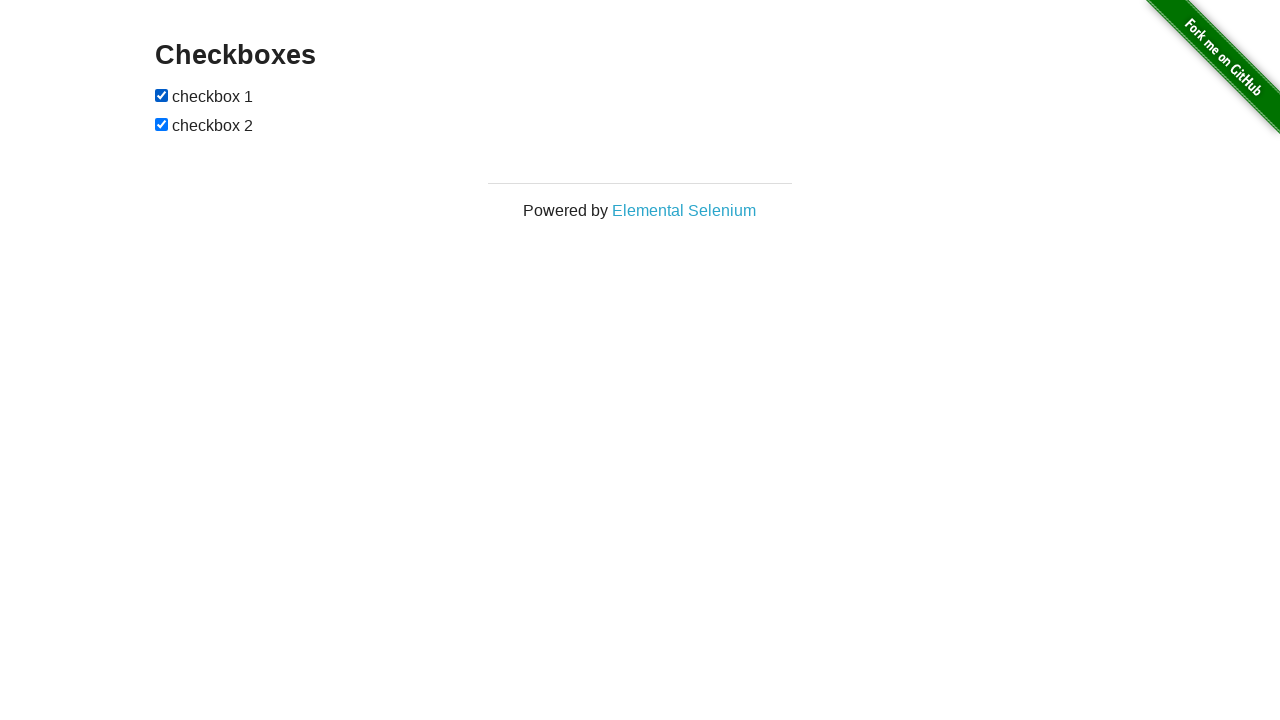

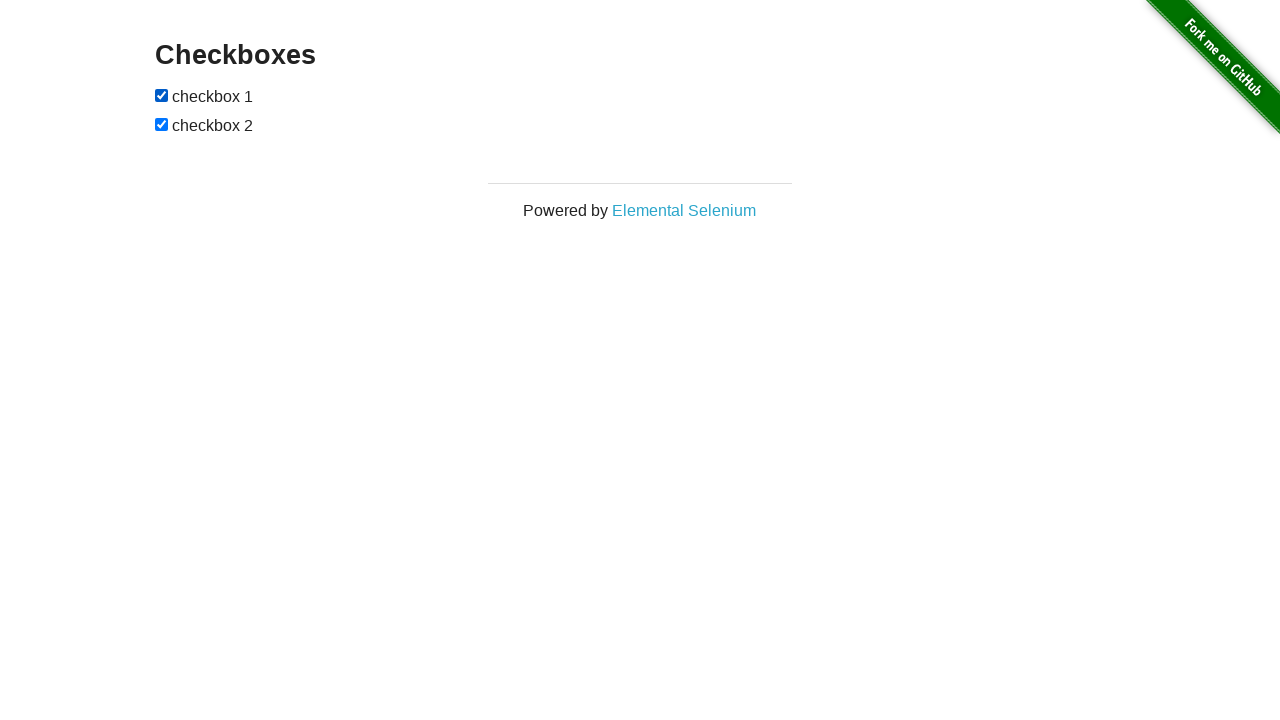